Tests web table functionality by editing a record, deleting another record, and adding a new record with form data

Starting URL: https://demoqa.com

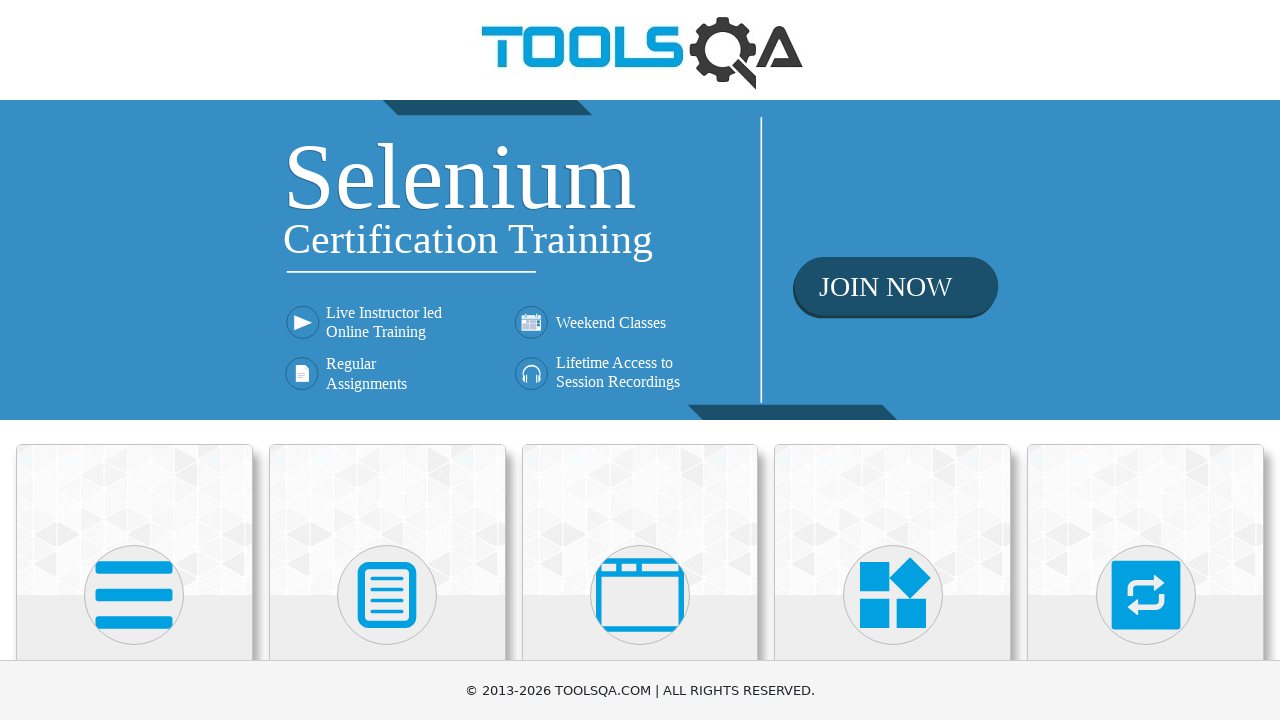

Clicked on Elements card at (134, 520) on xpath=//div[@class='category-cards']/*[1]/div
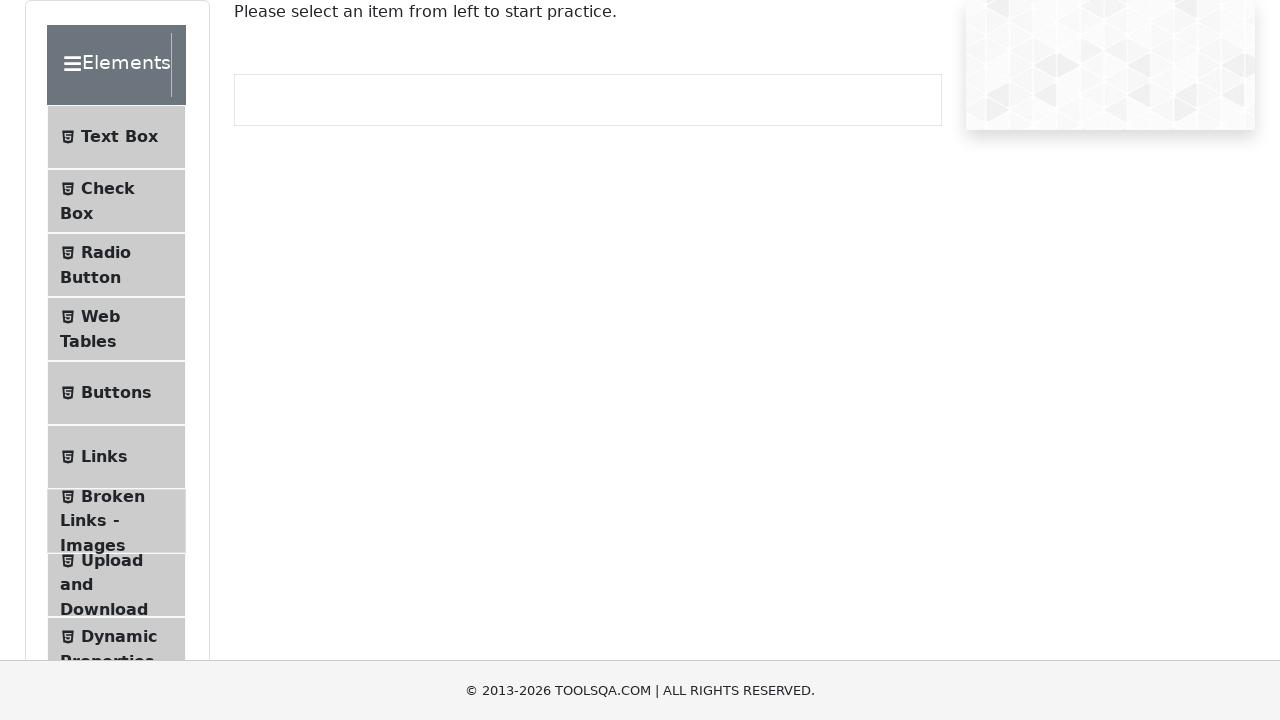

Clicked on Web Tables menu item at (116, 329) on #item-3
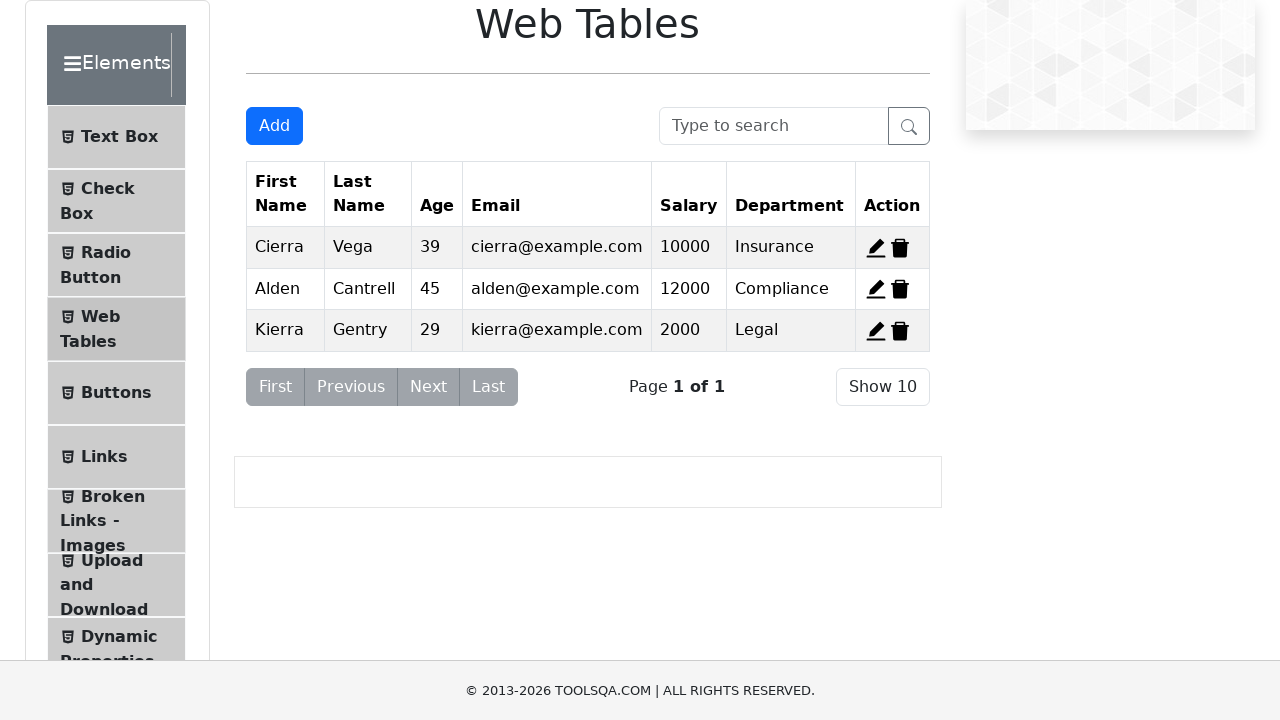

Clicked edit button for record 2 at (876, 289) on #edit-record-2
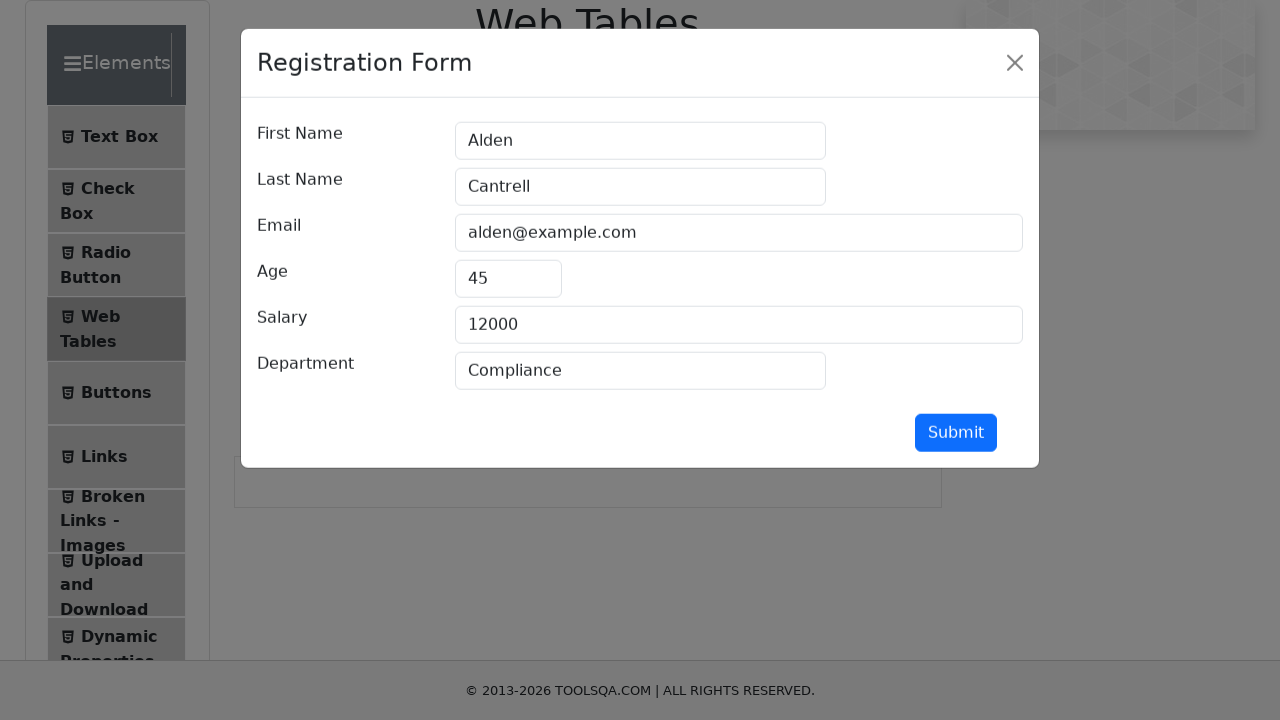

Filled first name with 'Ion' on #firstName
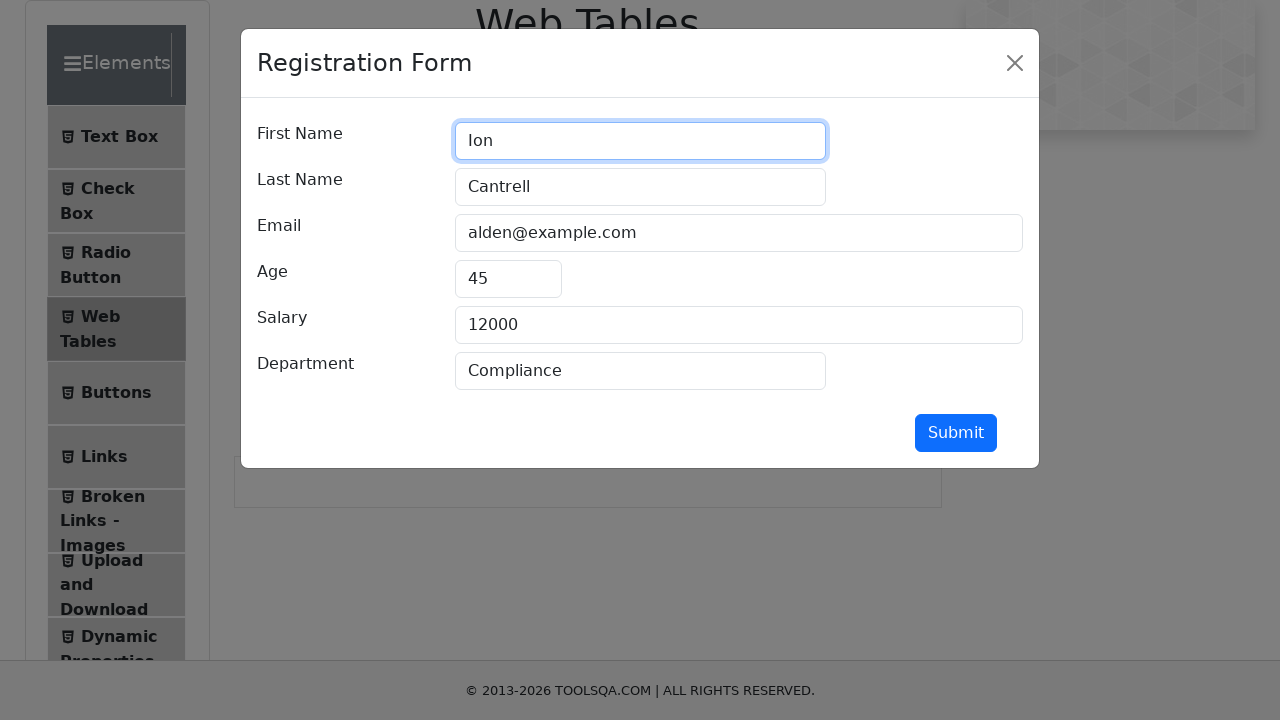

Filled last name with 'Pop' on #lastName
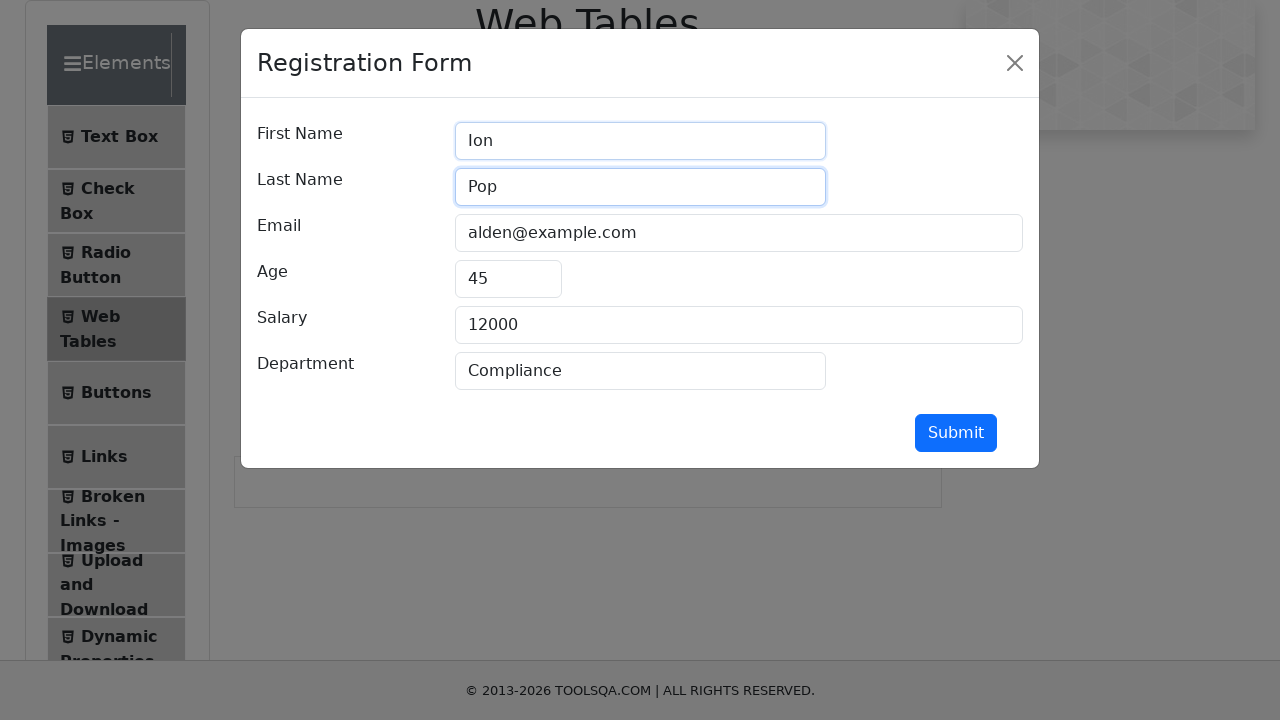

Filled email with 'test@automation.com' on #userEmail
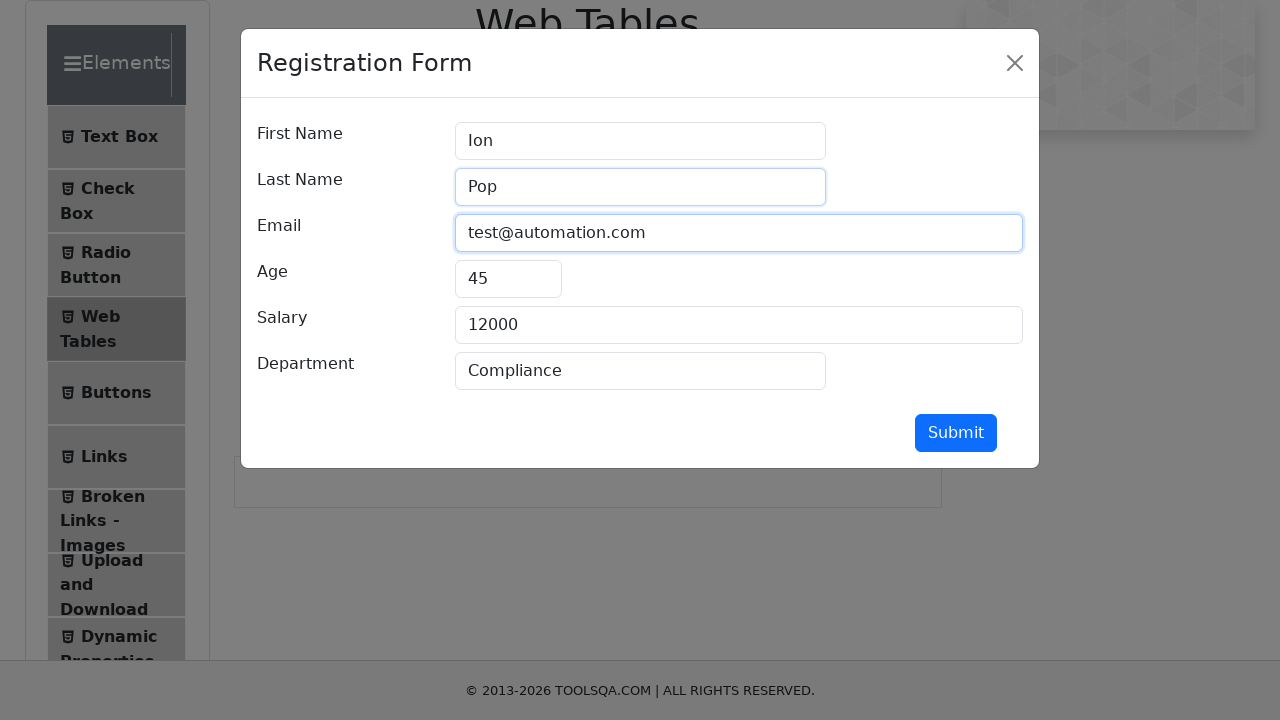

Filled age with '40' on #age
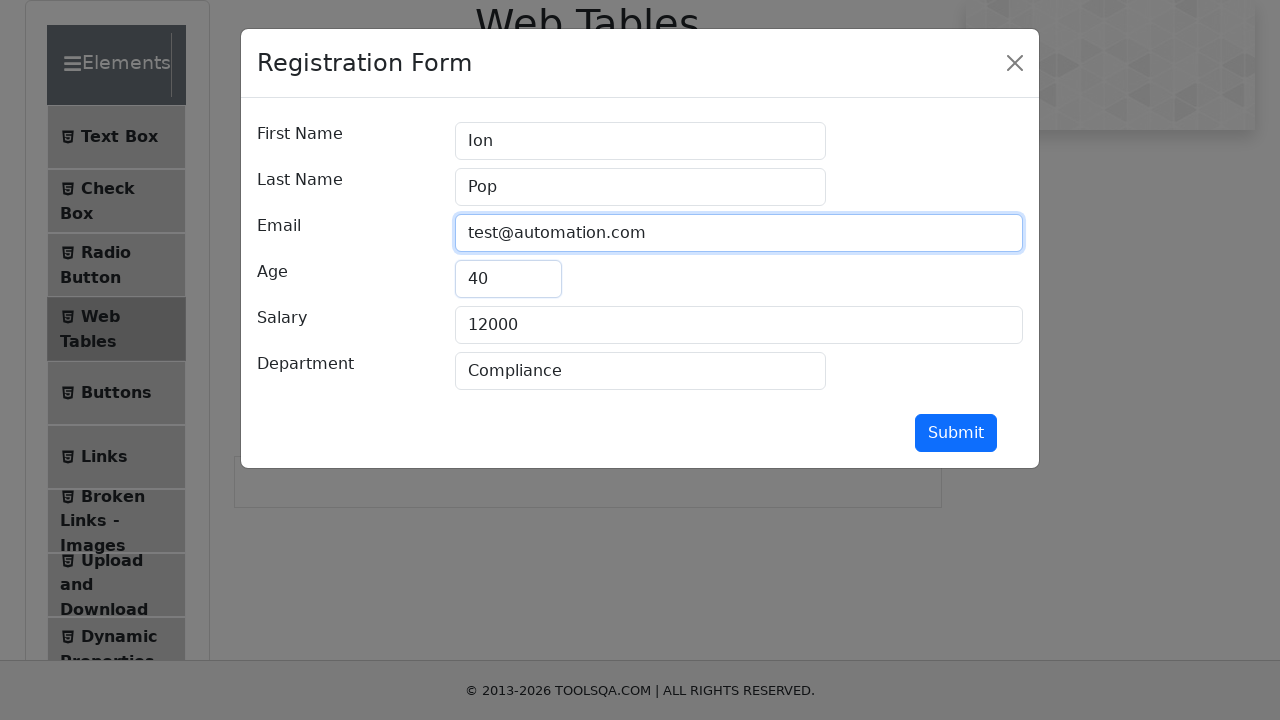

Filled salary with '15000' on #salary
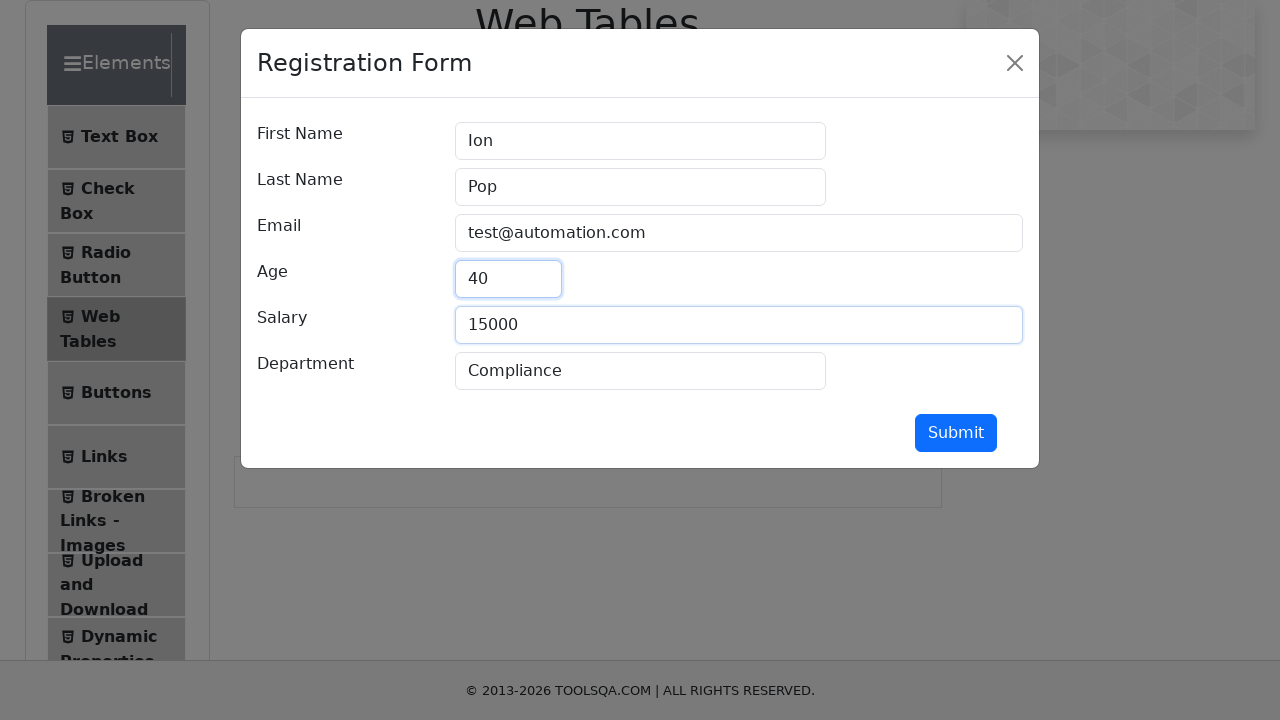

Filled department with 'Legal' on #department
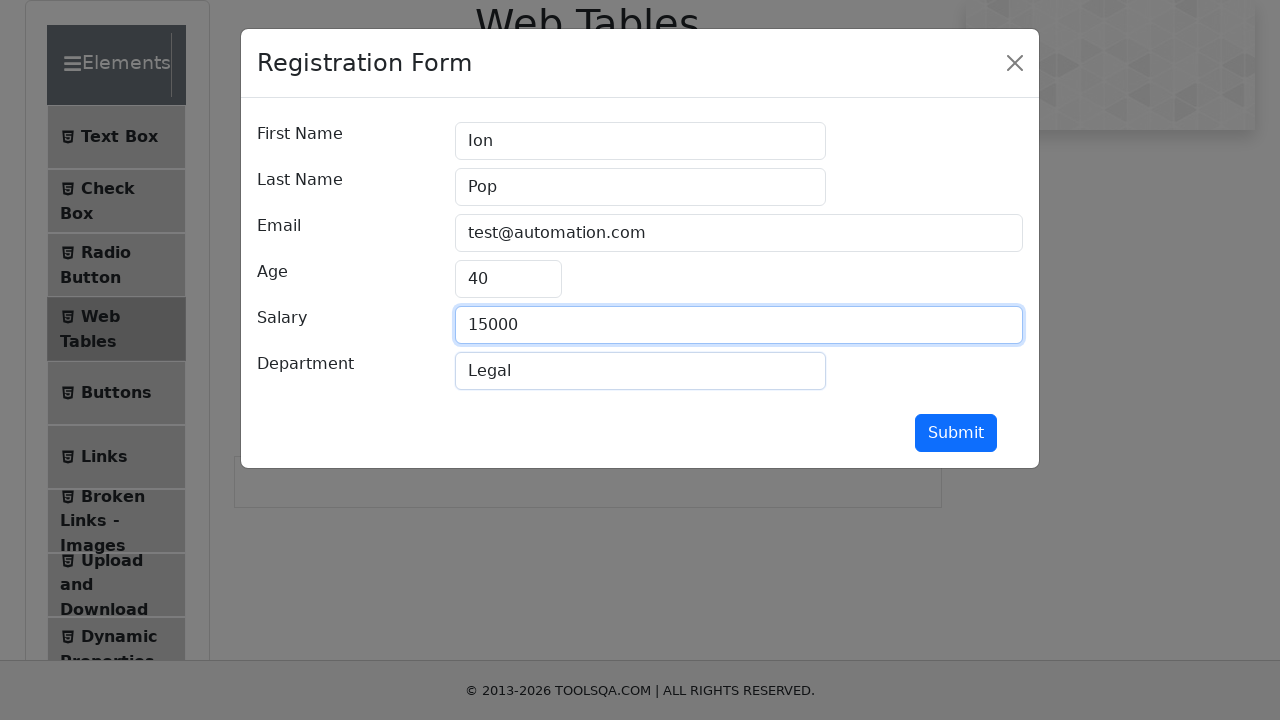

Clicked submit button to save edited record at (956, 433) on #submit
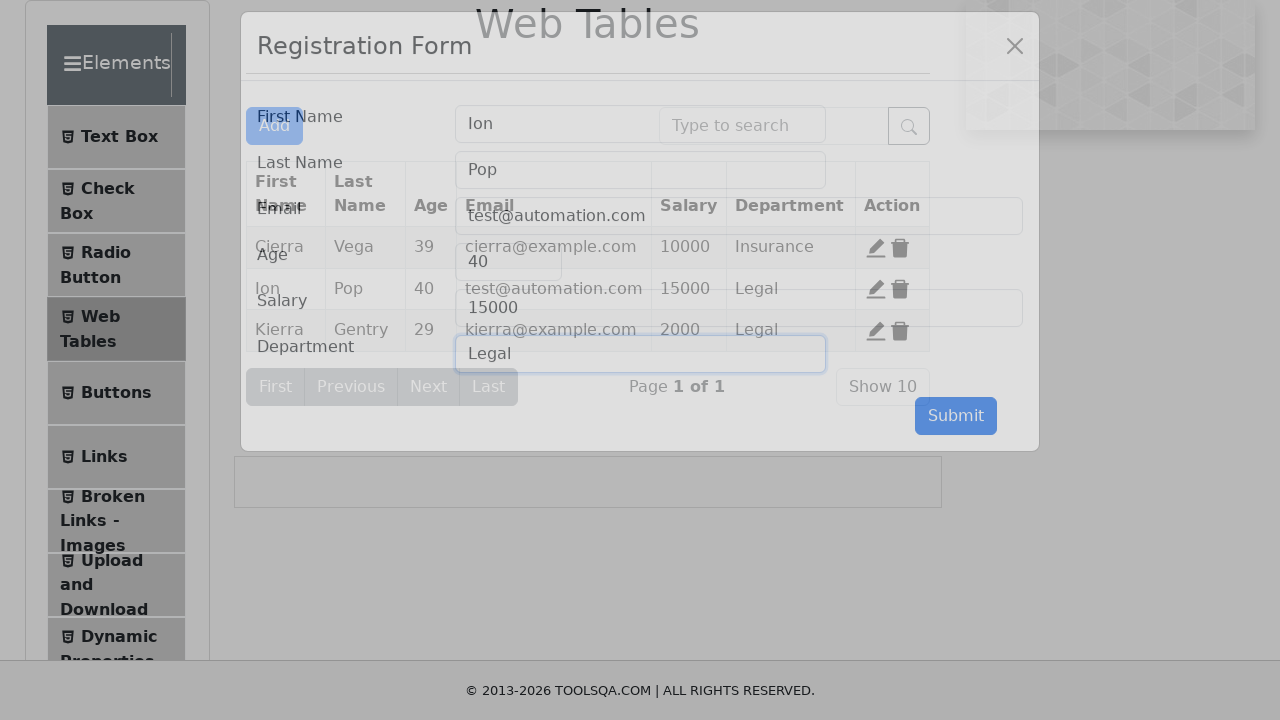

Clicked delete button for record 3 at (900, 330) on #delete-record-3
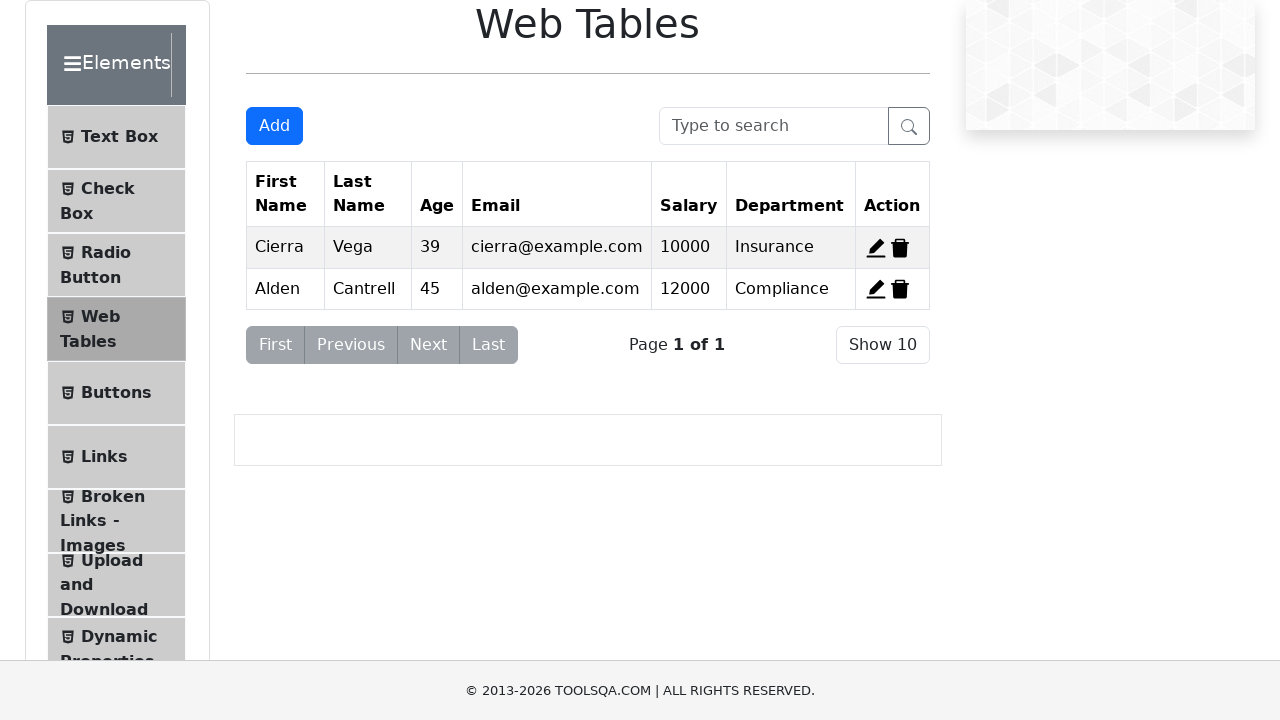

Clicked add new record button at (274, 126) on #addNewRecordButton
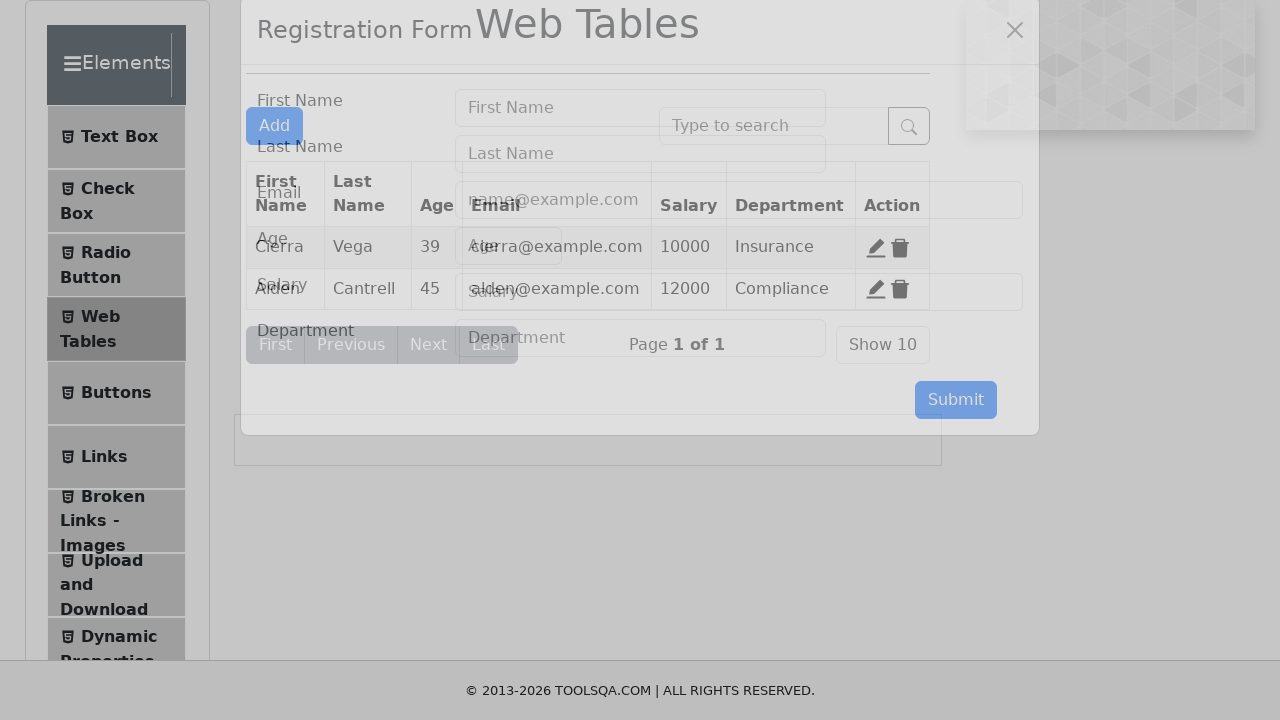

Filled new user first name with 'Maria' on #firstName
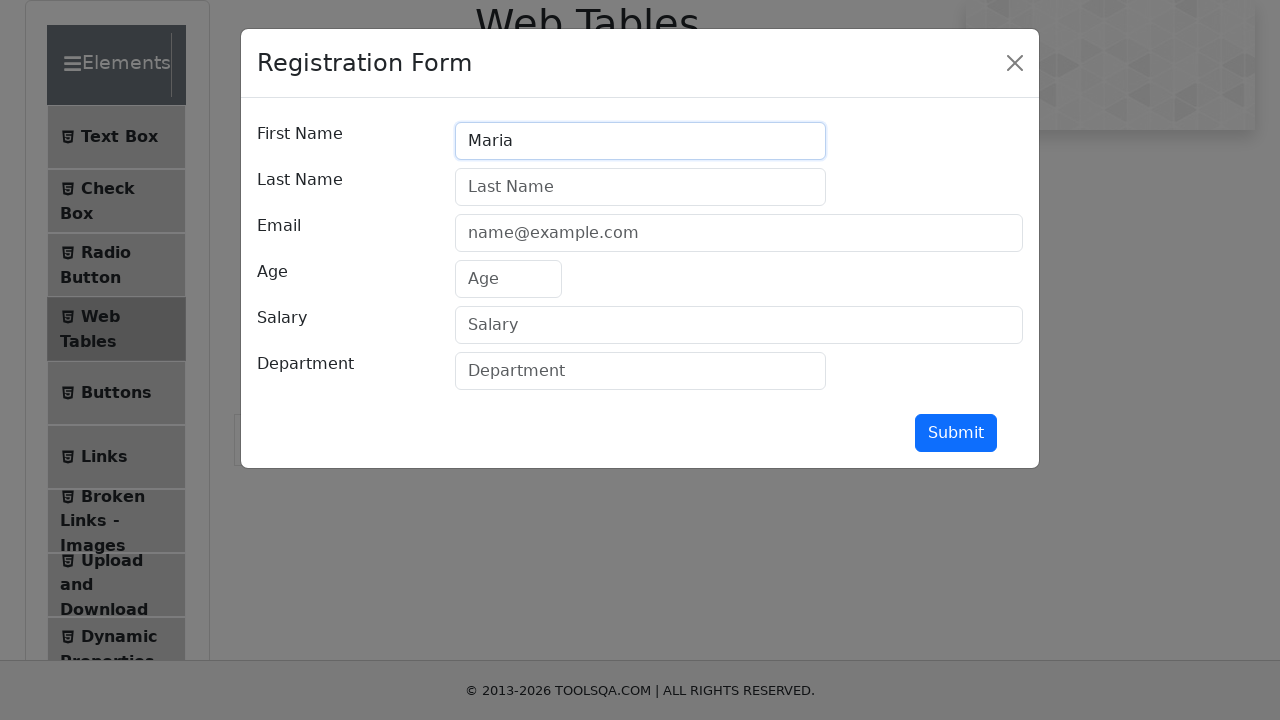

Filled new user last name with 'Garcia' on #lastName
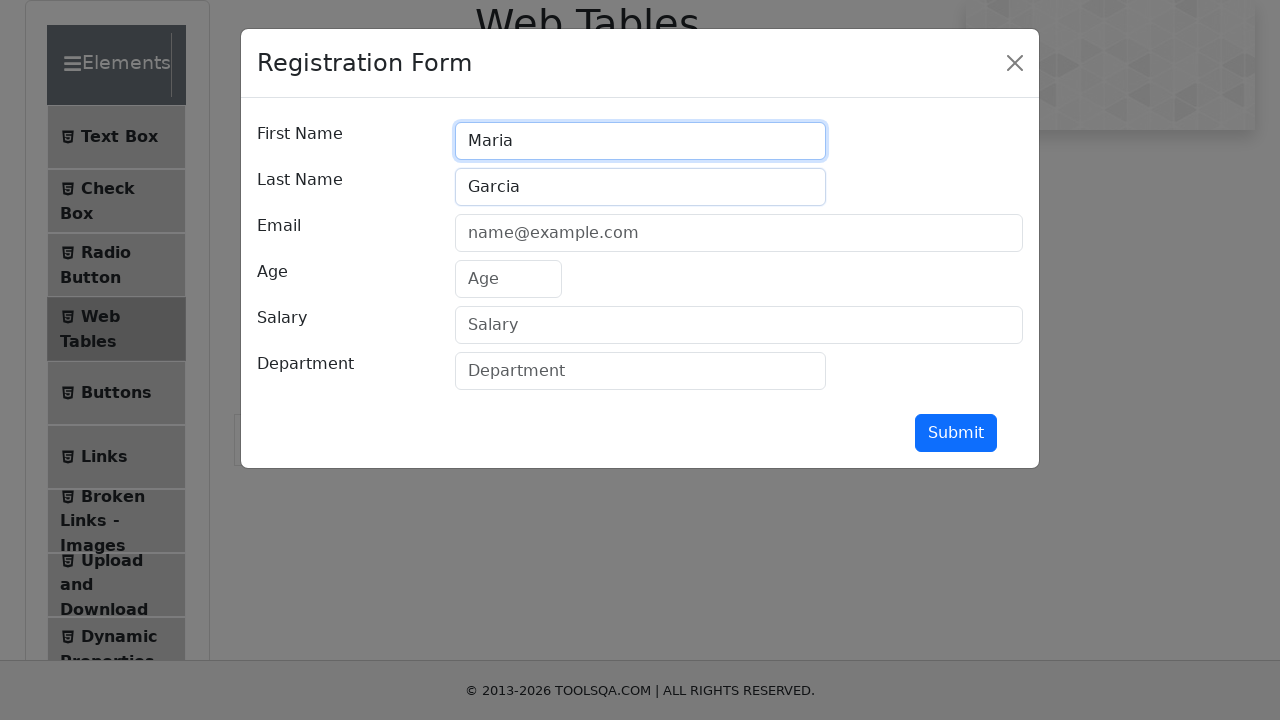

Filled new user email with 'maria.garcia@testmail.com' on #userEmail
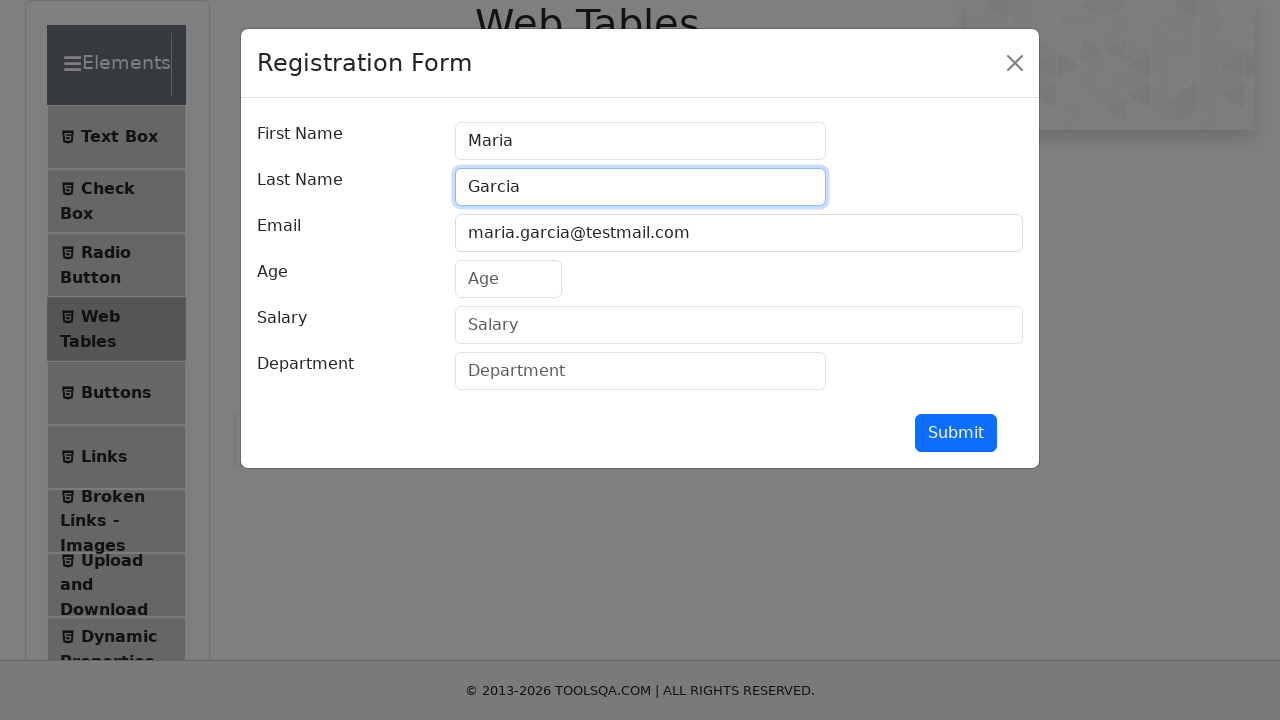

Filled new user age with '28' on #age
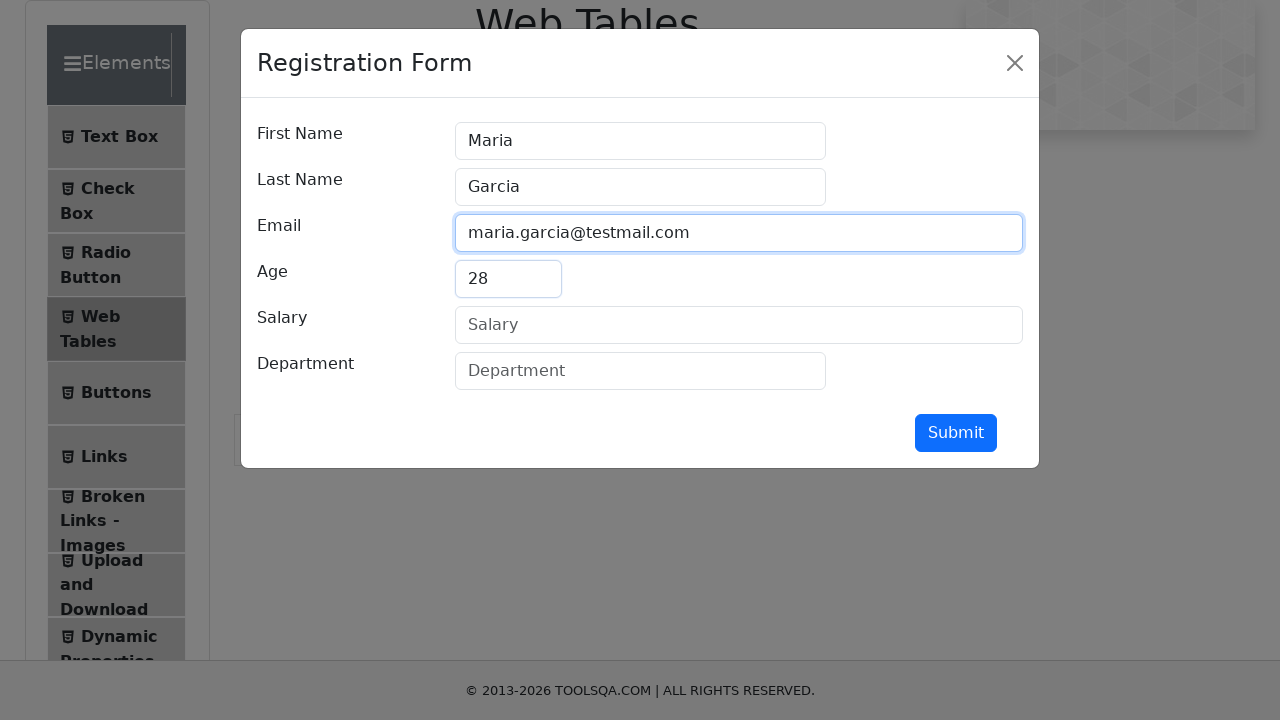

Filled new user salary with '45000' on #salary
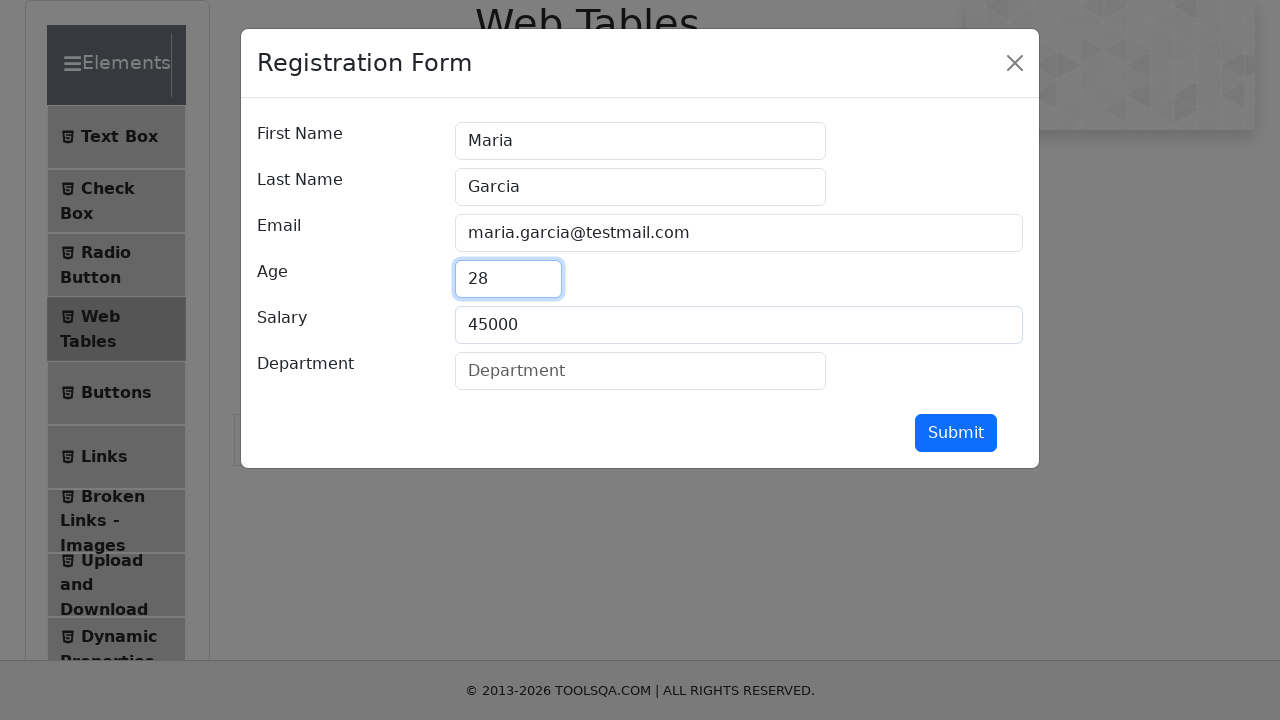

Filled new user department with 'Engineering' on #department
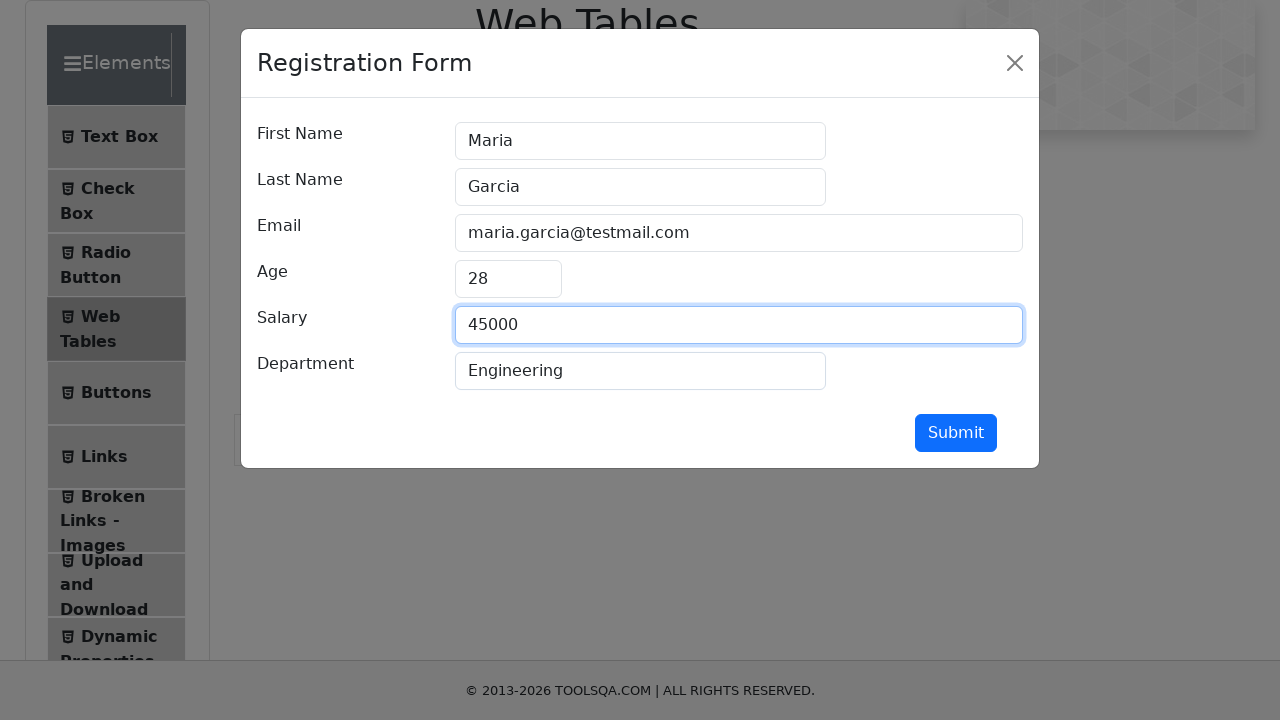

Clicked submit button to add new user record at (956, 433) on #submit
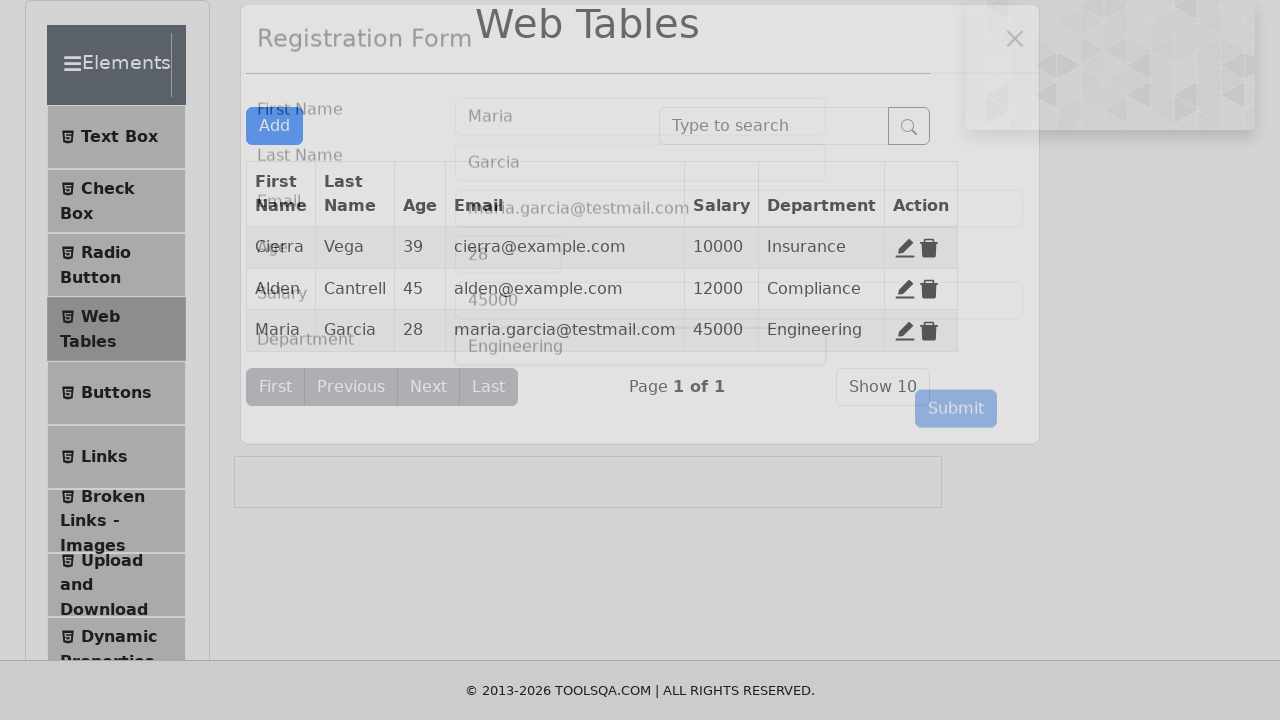

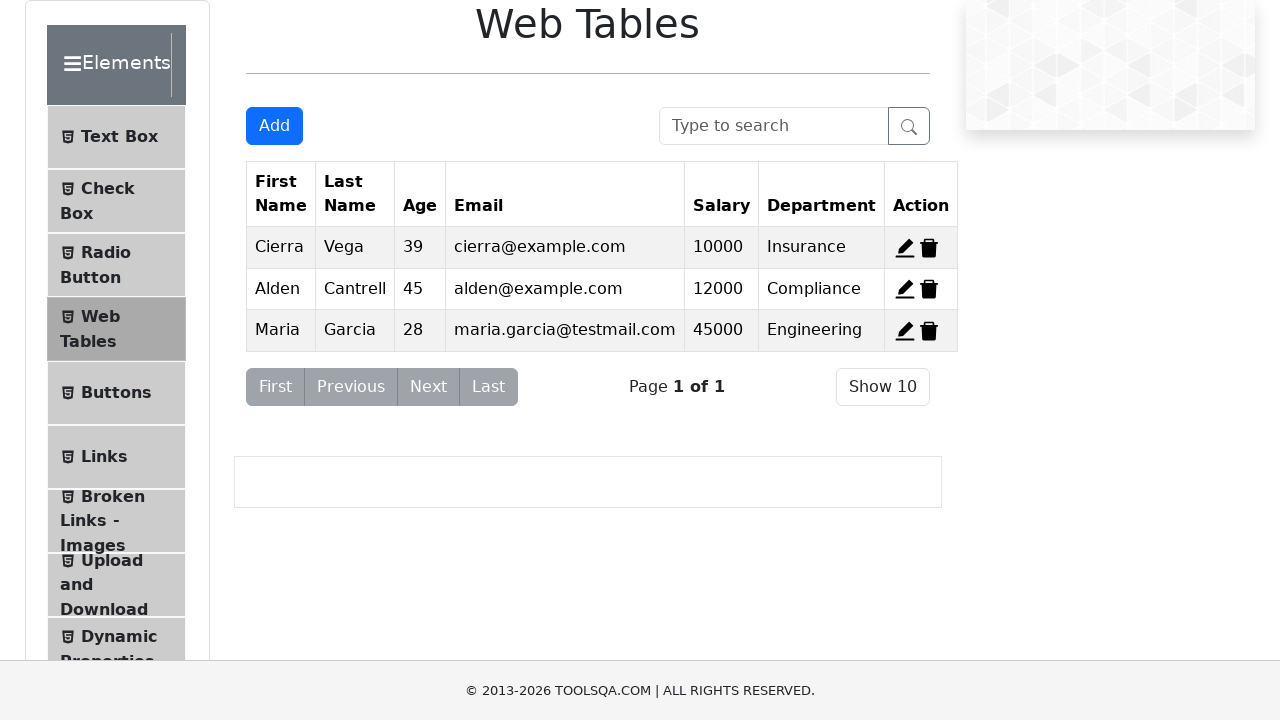